Tests JavaScript prompt dialog by entering text and accepting the prompt

Starting URL: https://the-internet.herokuapp.com/javascript_alerts

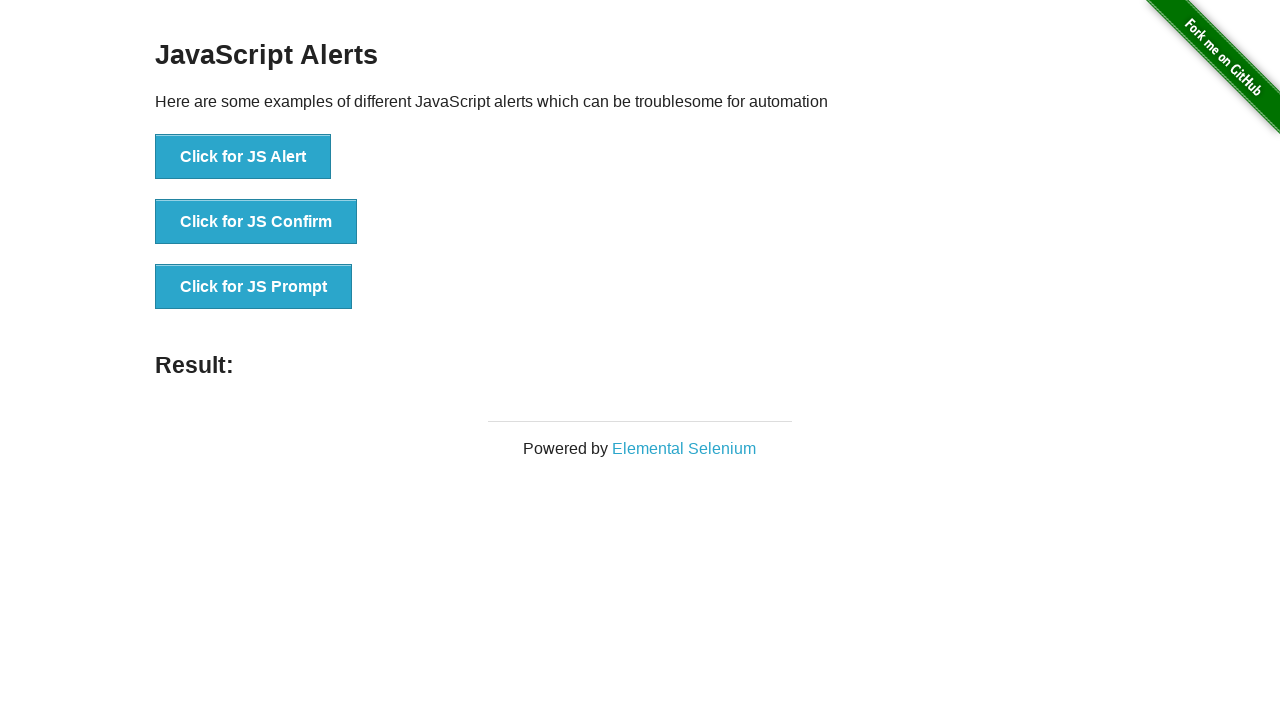

Clicked the 'Click for JS Prompt' button at (254, 287) on xpath=//button[.='Click for JS Prompt']
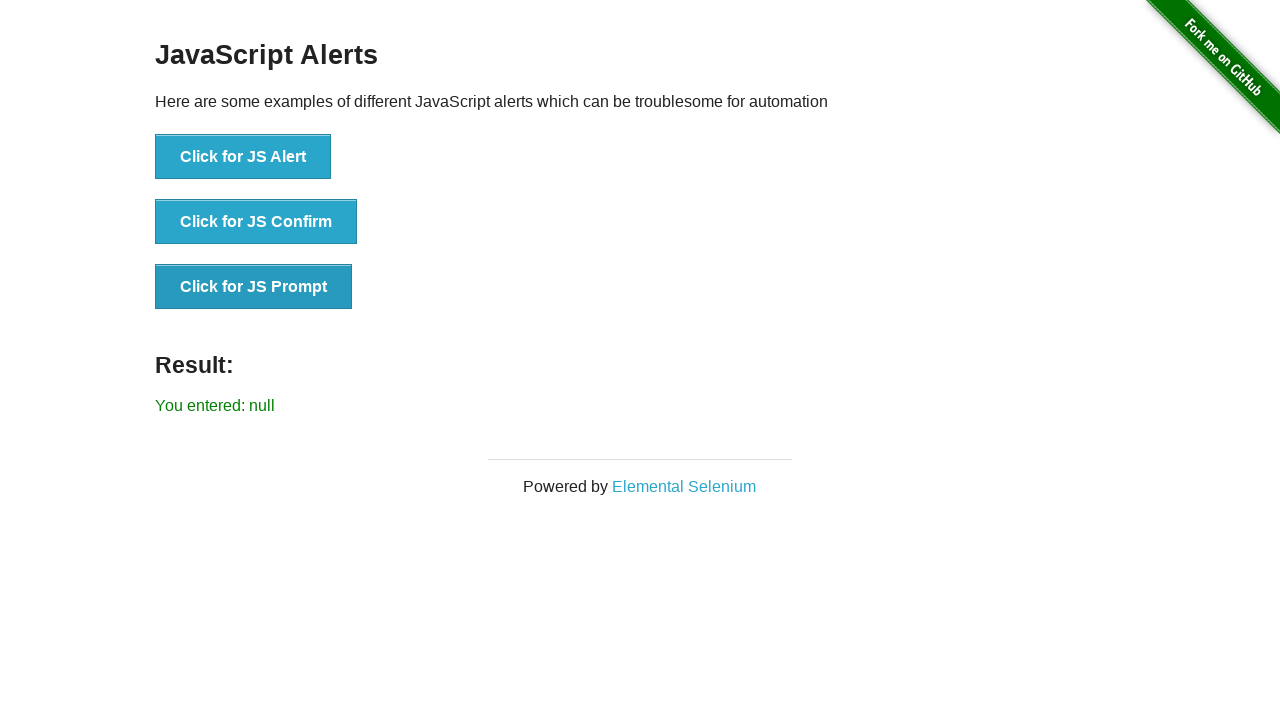

Set up dialog handler to accept with text 'hello'
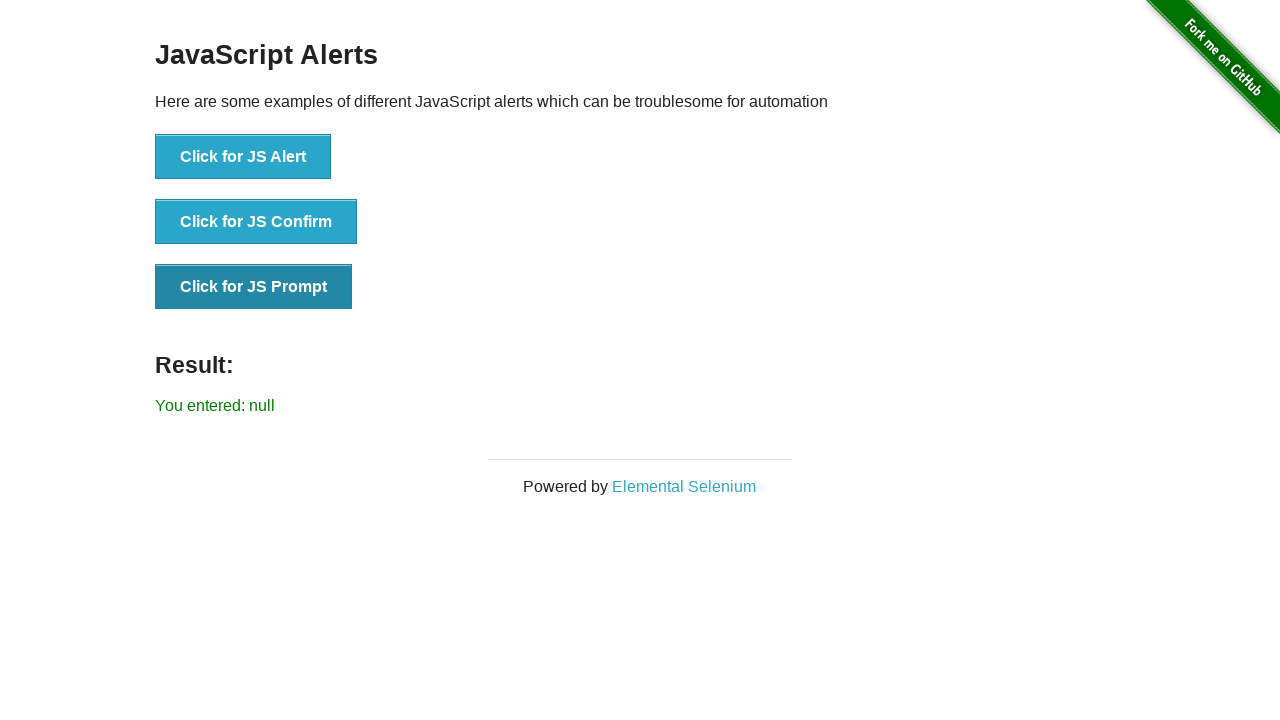

Clicked the 'Click for JS Prompt' button to trigger the prompt dialog at (254, 287) on xpath=//button[.='Click for JS Prompt']
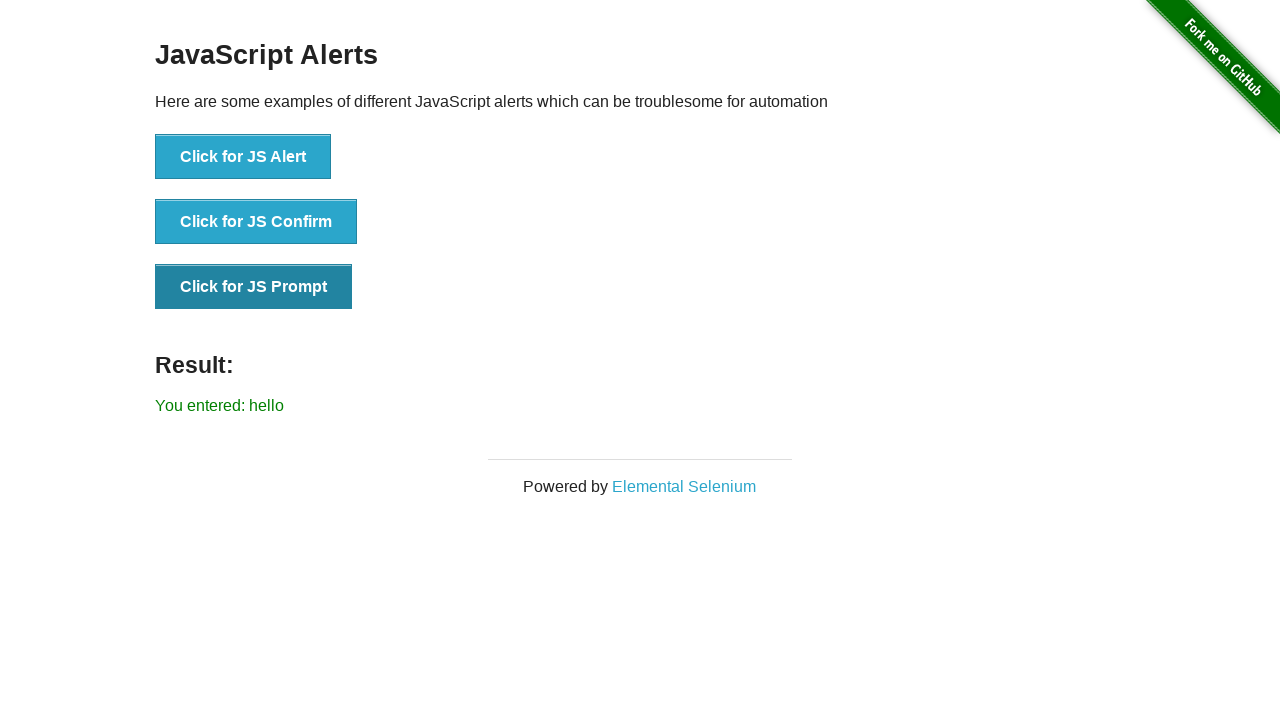

Retrieved result text from #result element
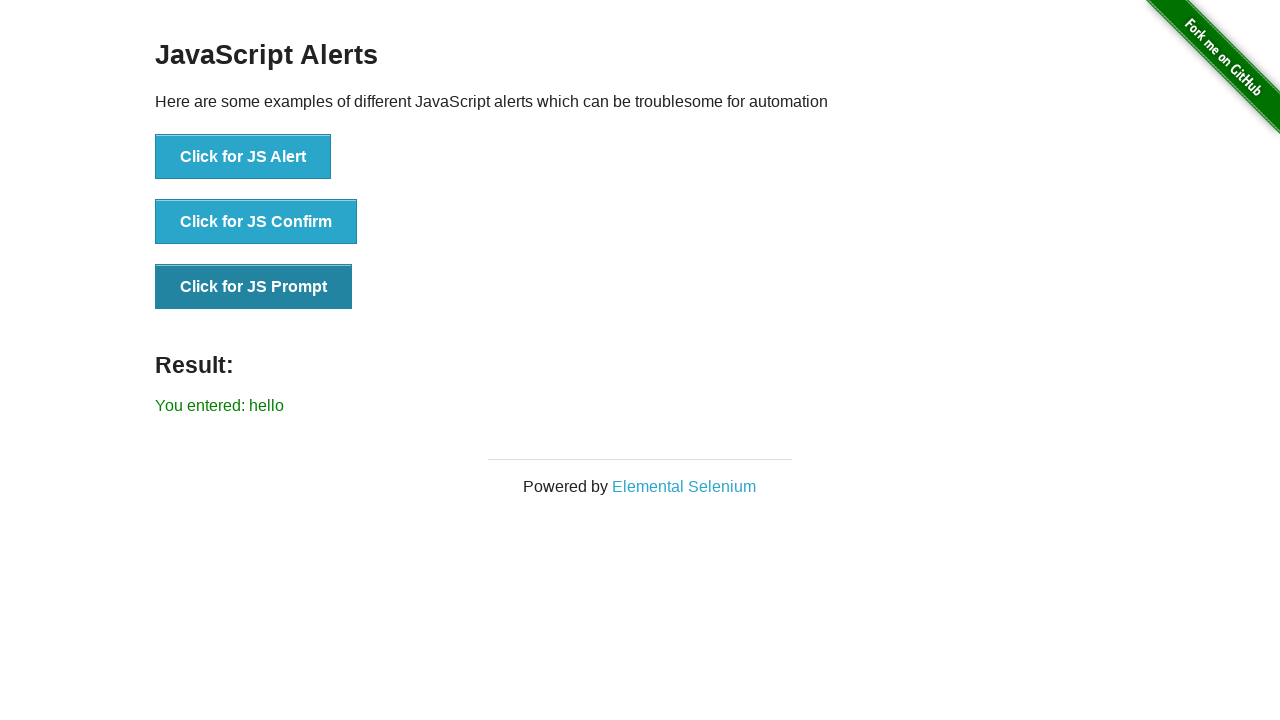

Verified result text equals 'You entered: hello'
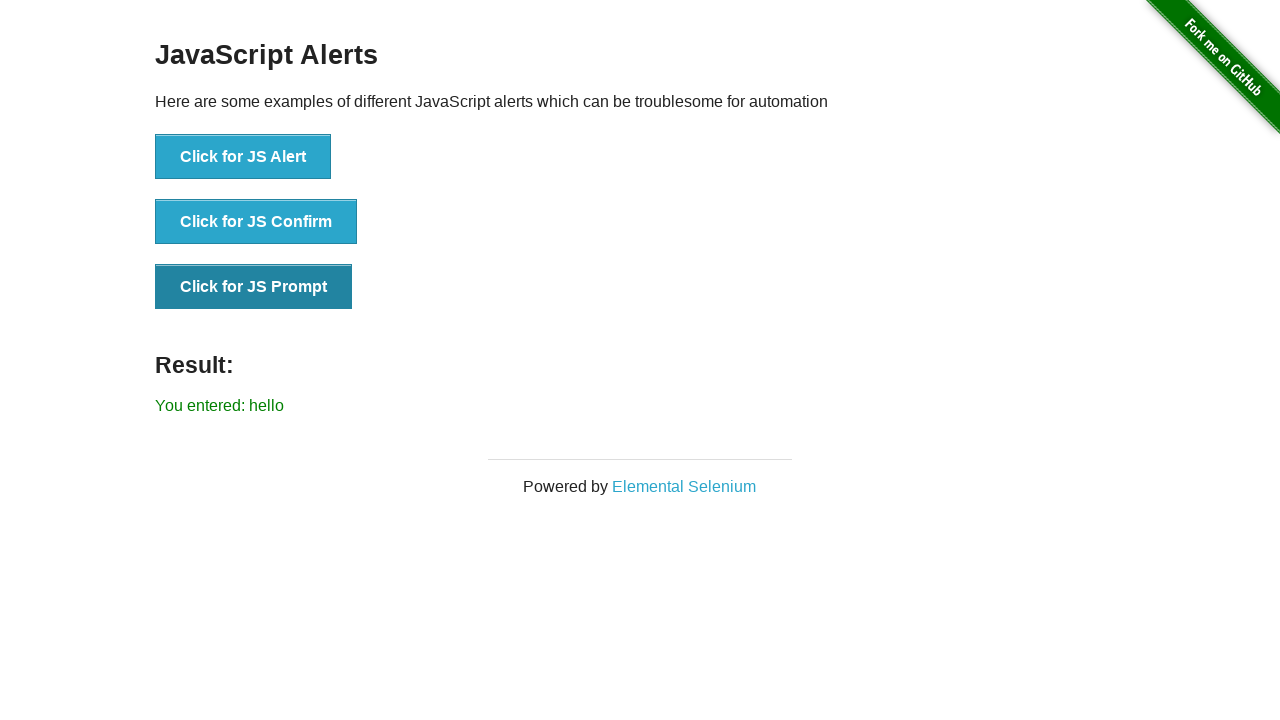

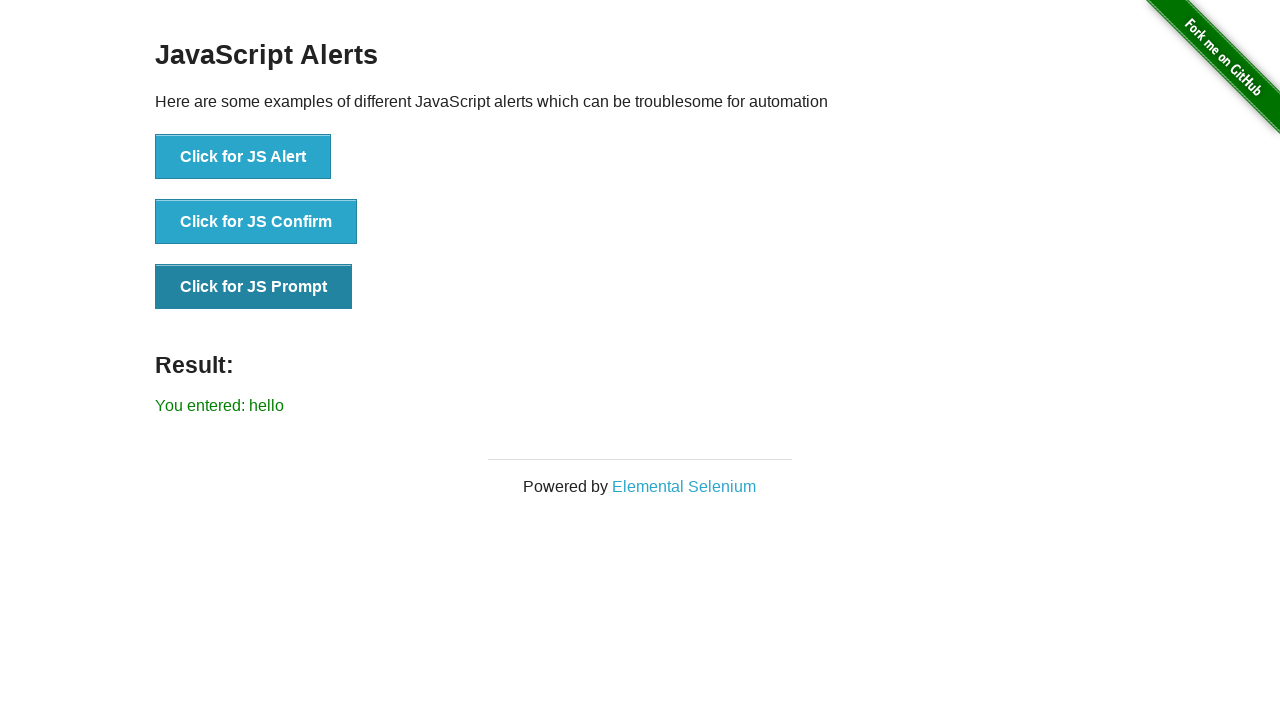